Verifies that enhanced UI features are present on the page including track rings (O, R, B, I), transport controls, track controls, step editor, and sample pack options.

Starting URL: https://adrianwedd.github.io/orbitr/

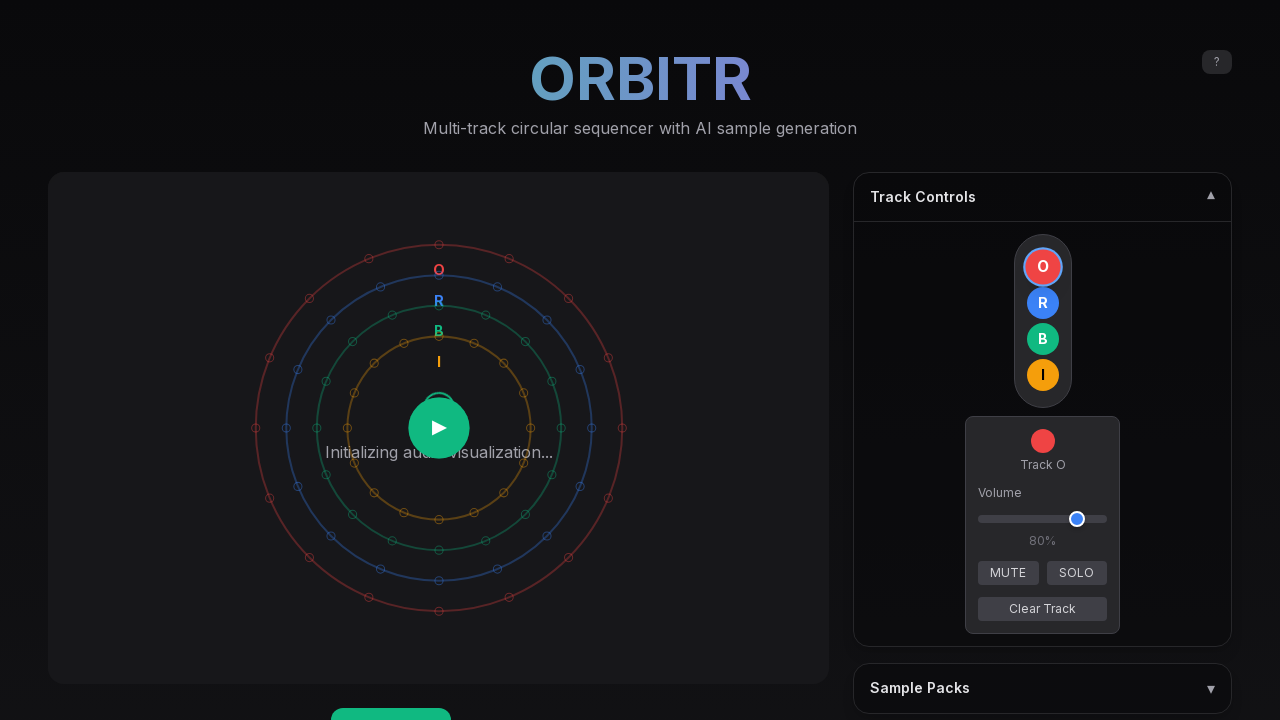

Page fully loaded (networkidle state)
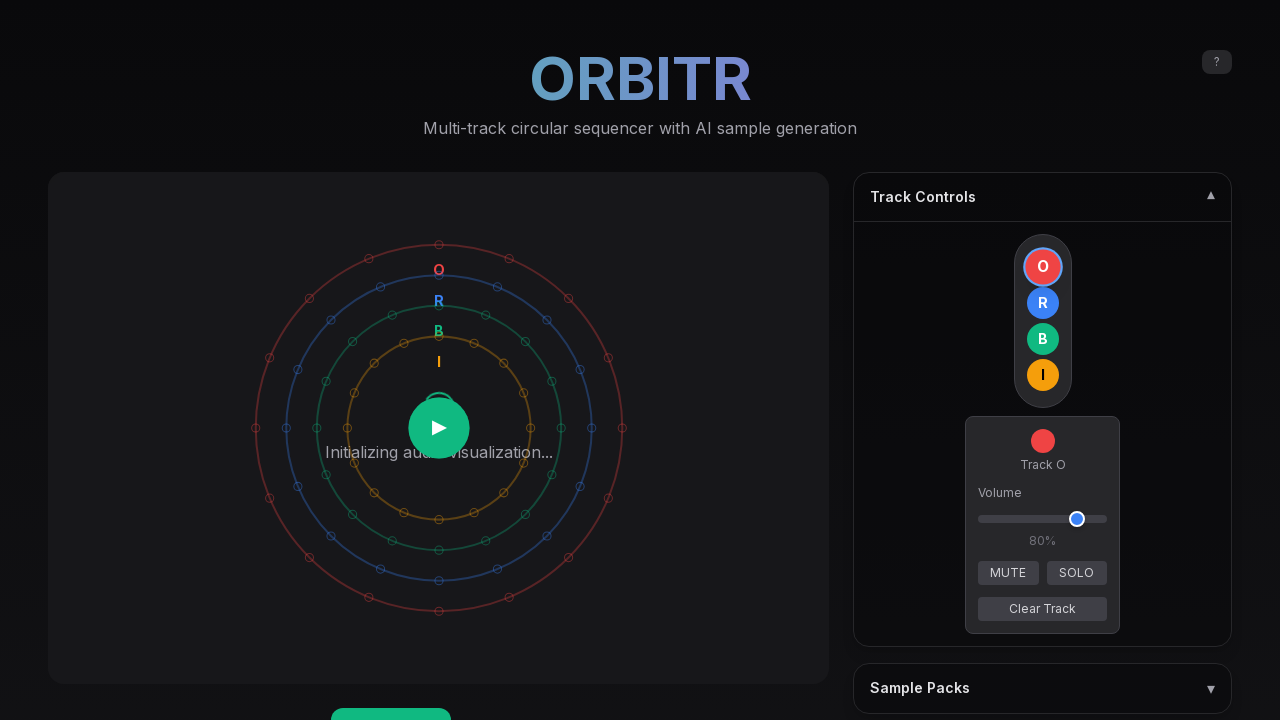

Enhanced sequencer SVG is visible
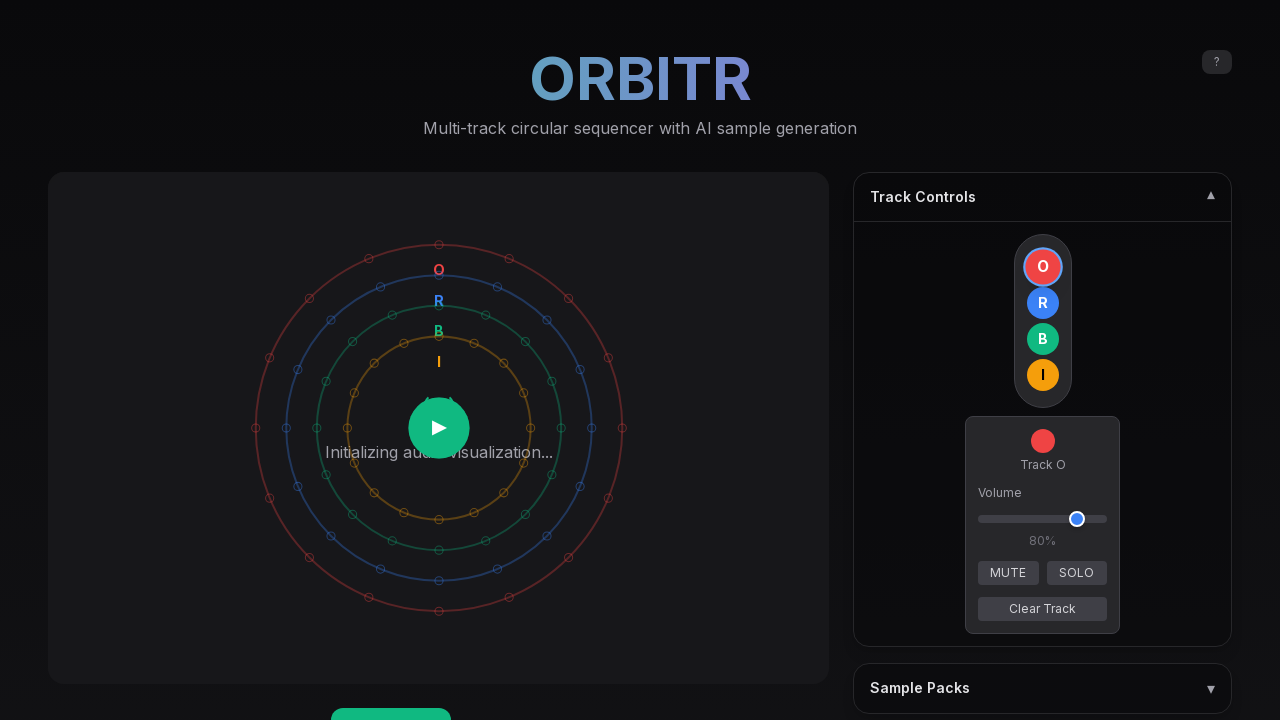

Track ring 'O' is visible
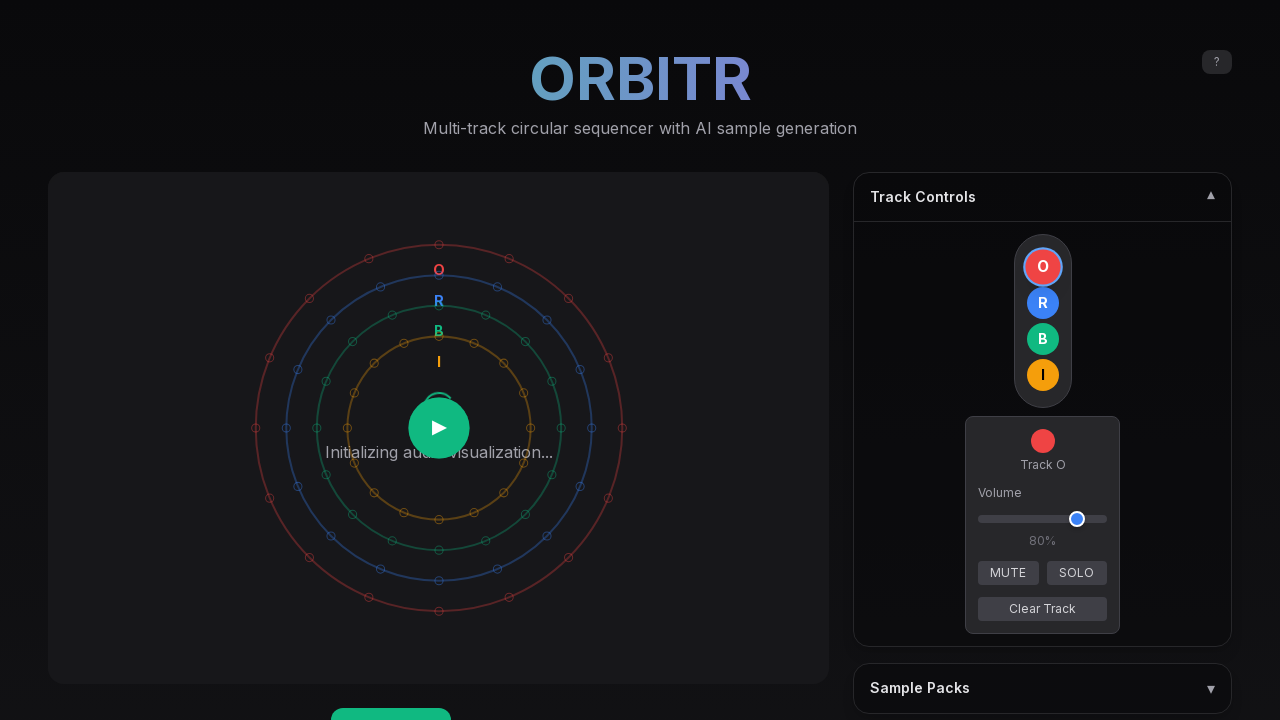

Track ring 'R' is visible
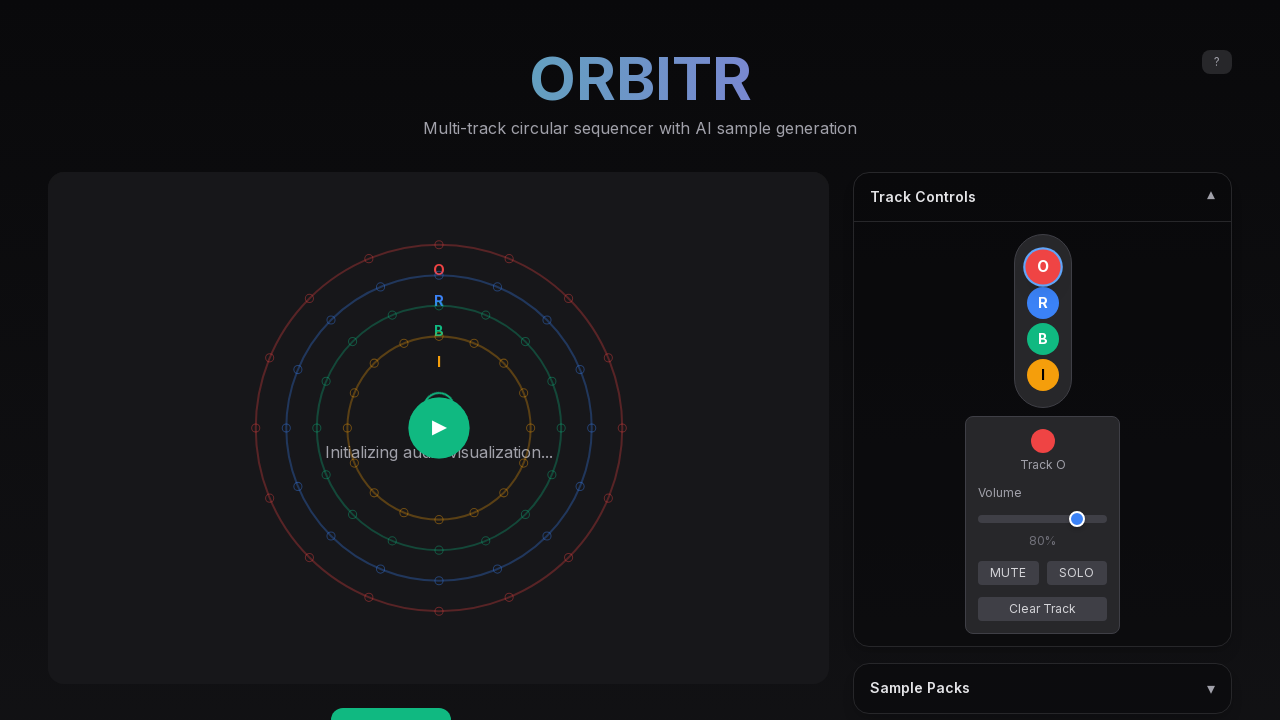

Track ring 'B' is visible
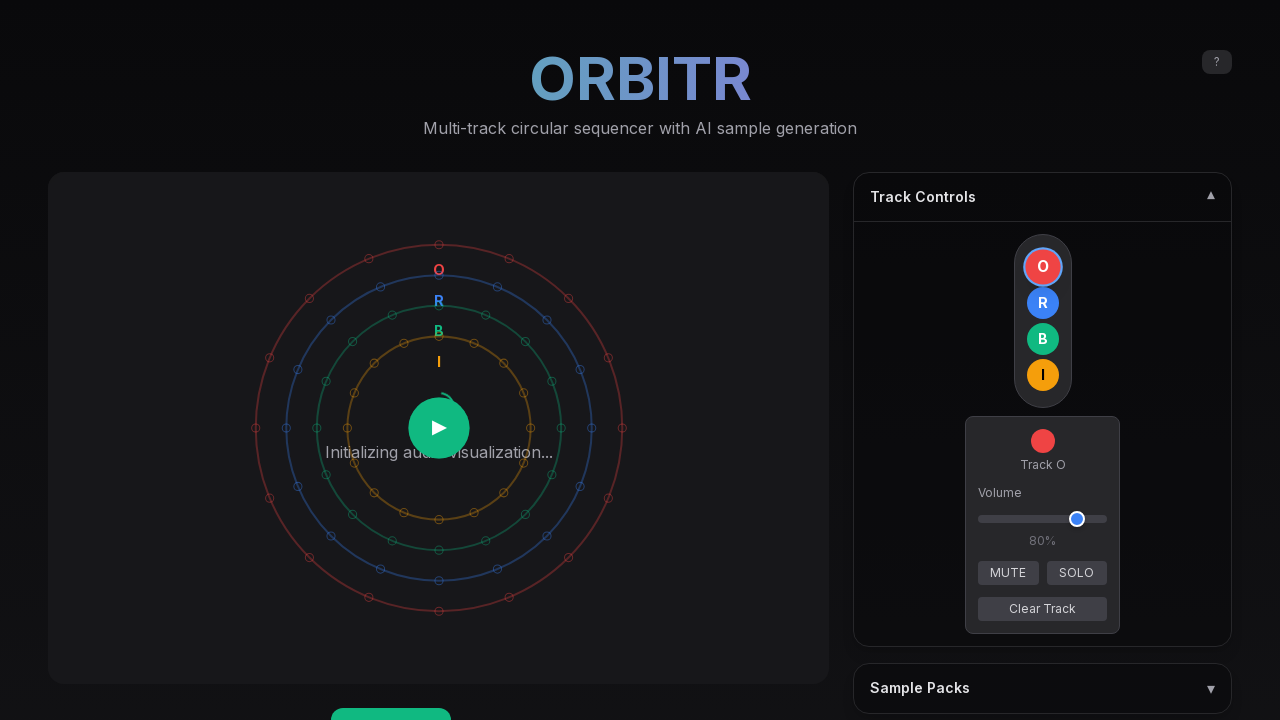

Track ring 'I' is visible
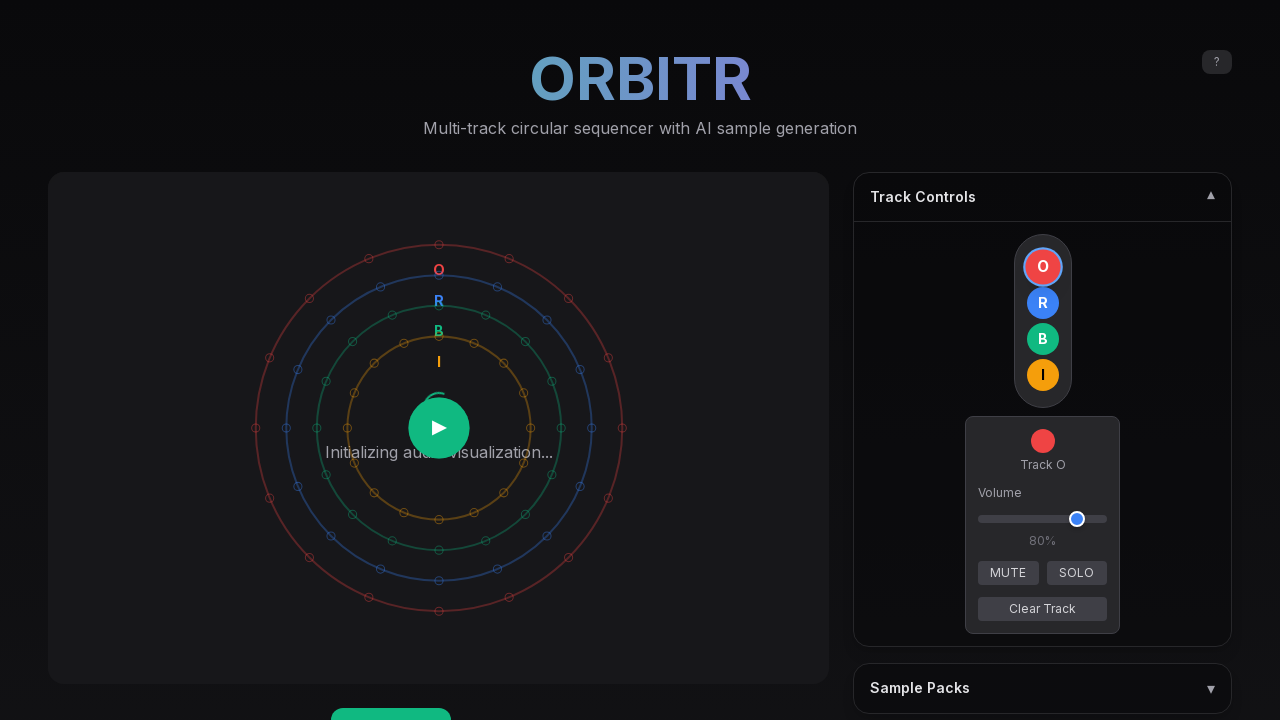

BPM transport control is present
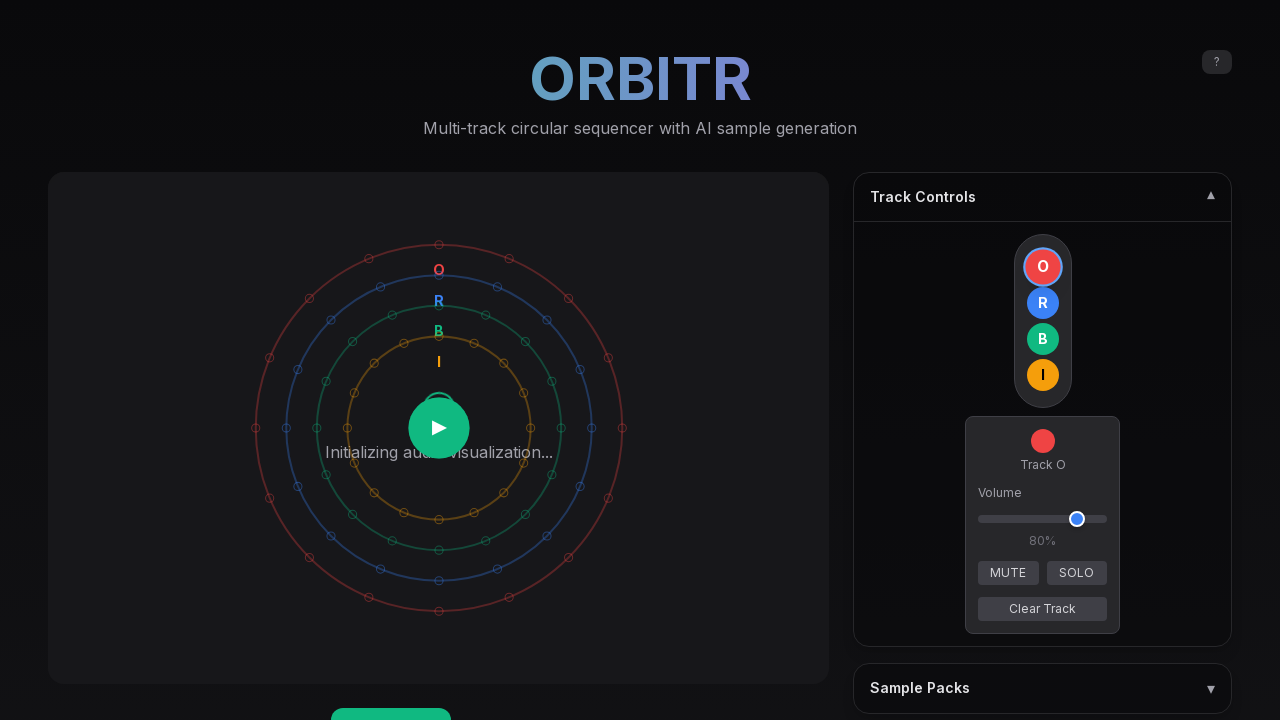

Swing transport control is present
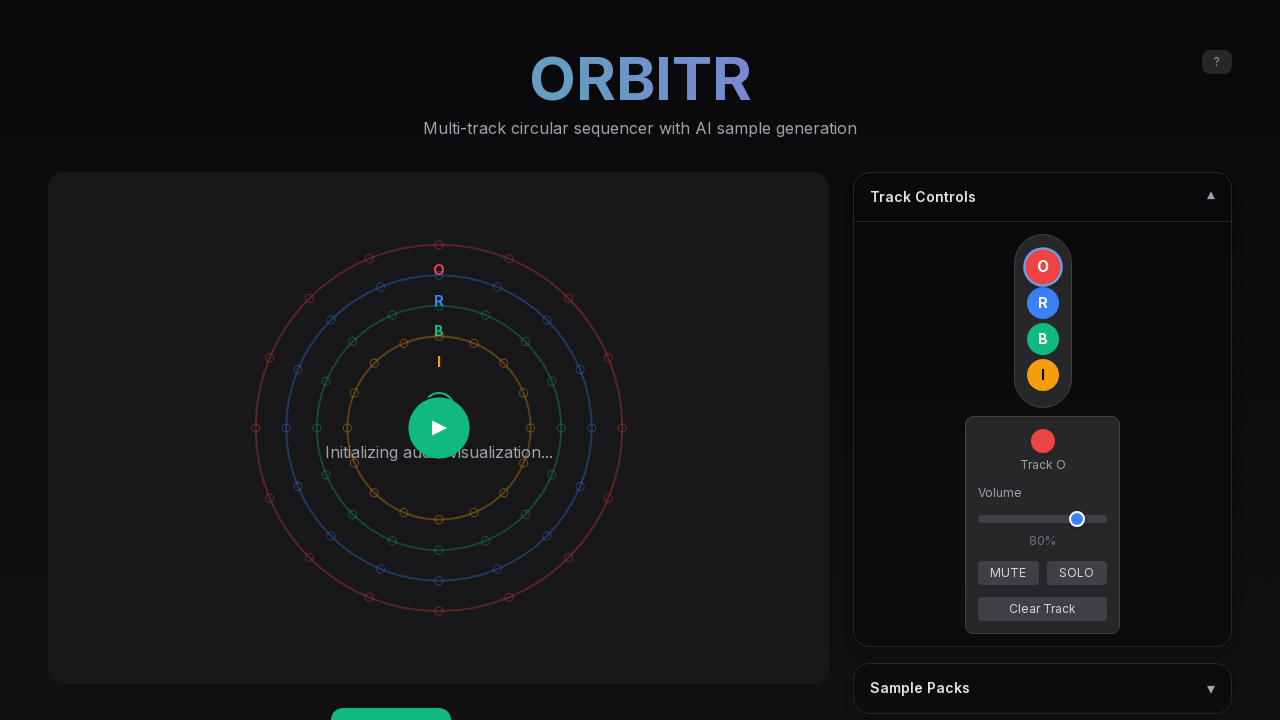

Master transport control is present
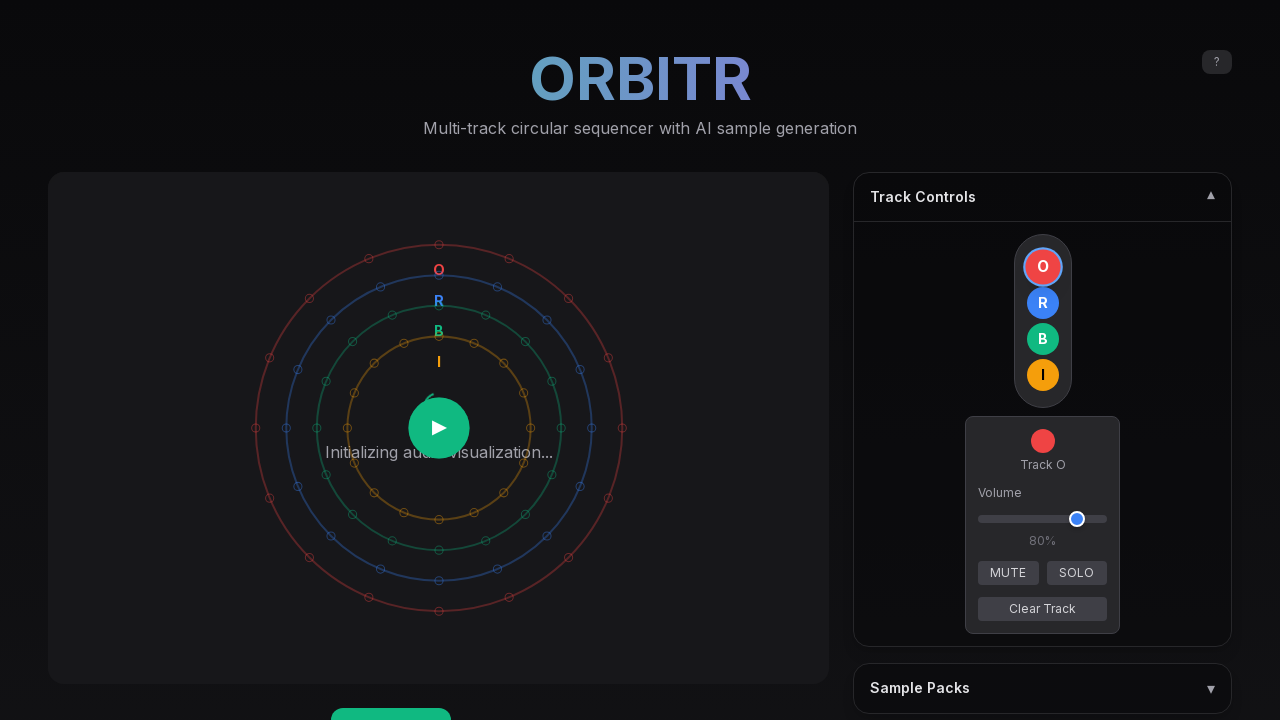

Track O control is present
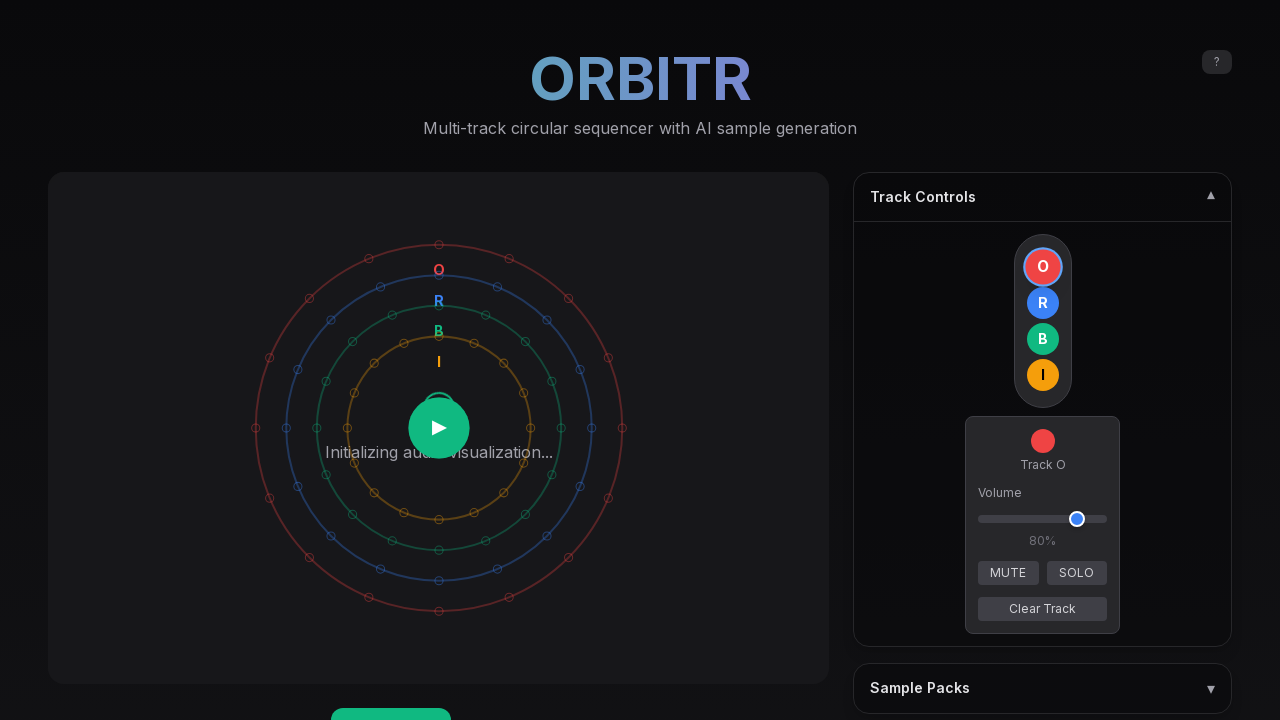

Mute button for track controls is present
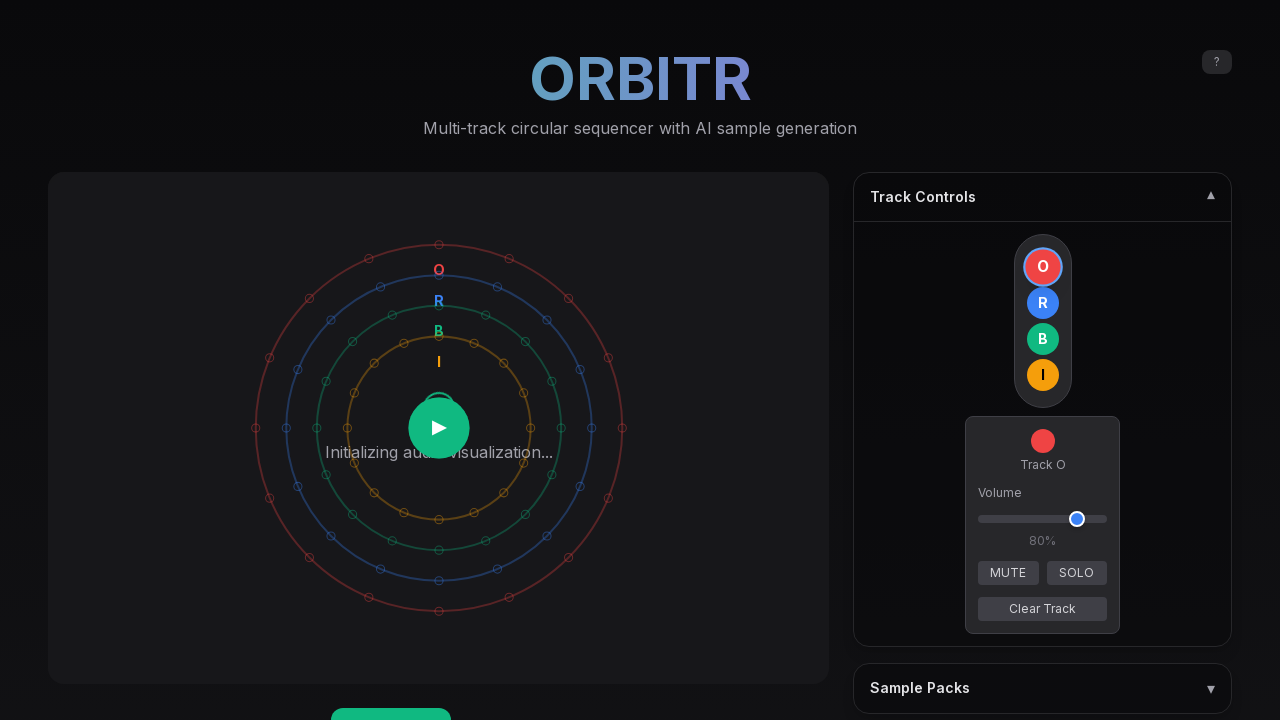

Solo button for track controls is present
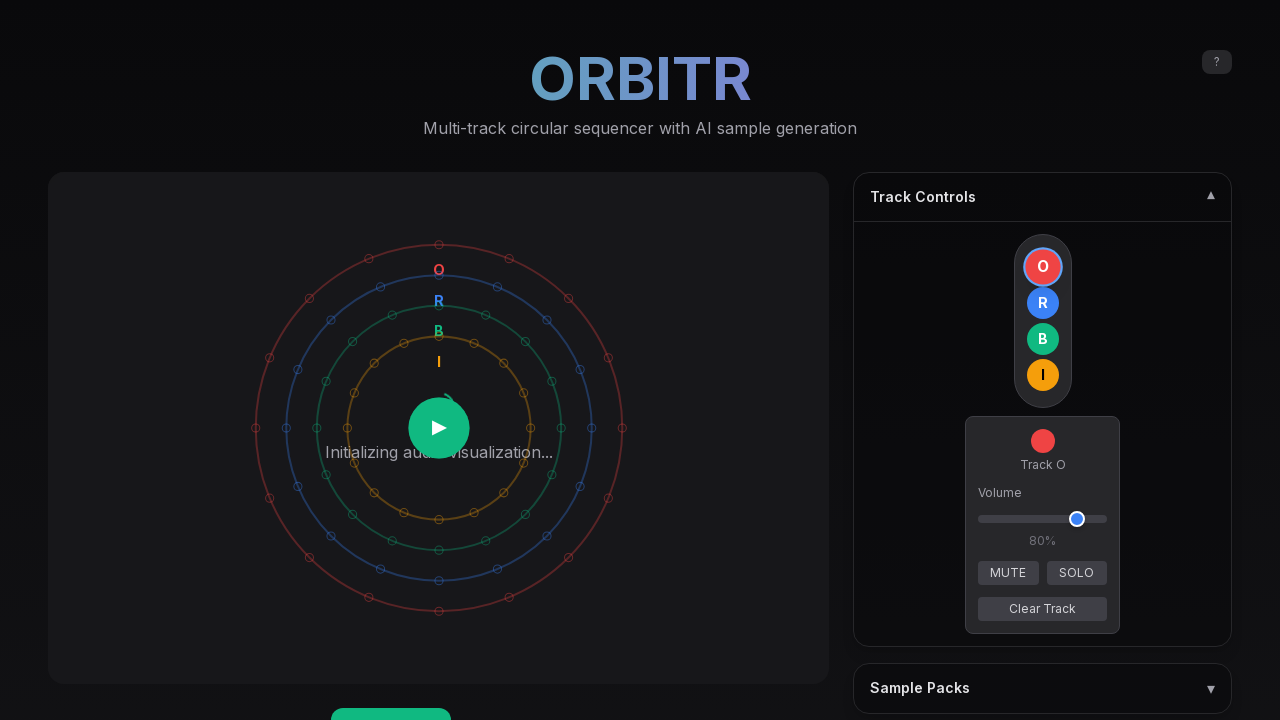

Step Editor is present
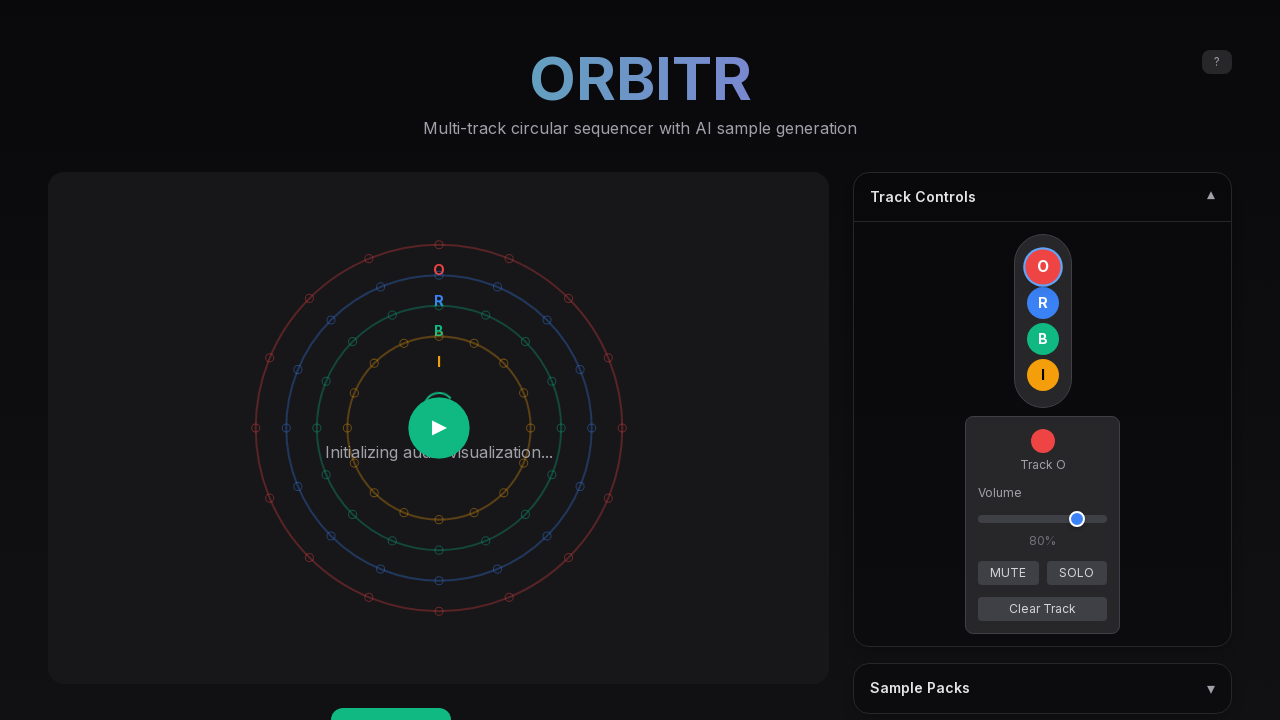

AI Prompt option is present
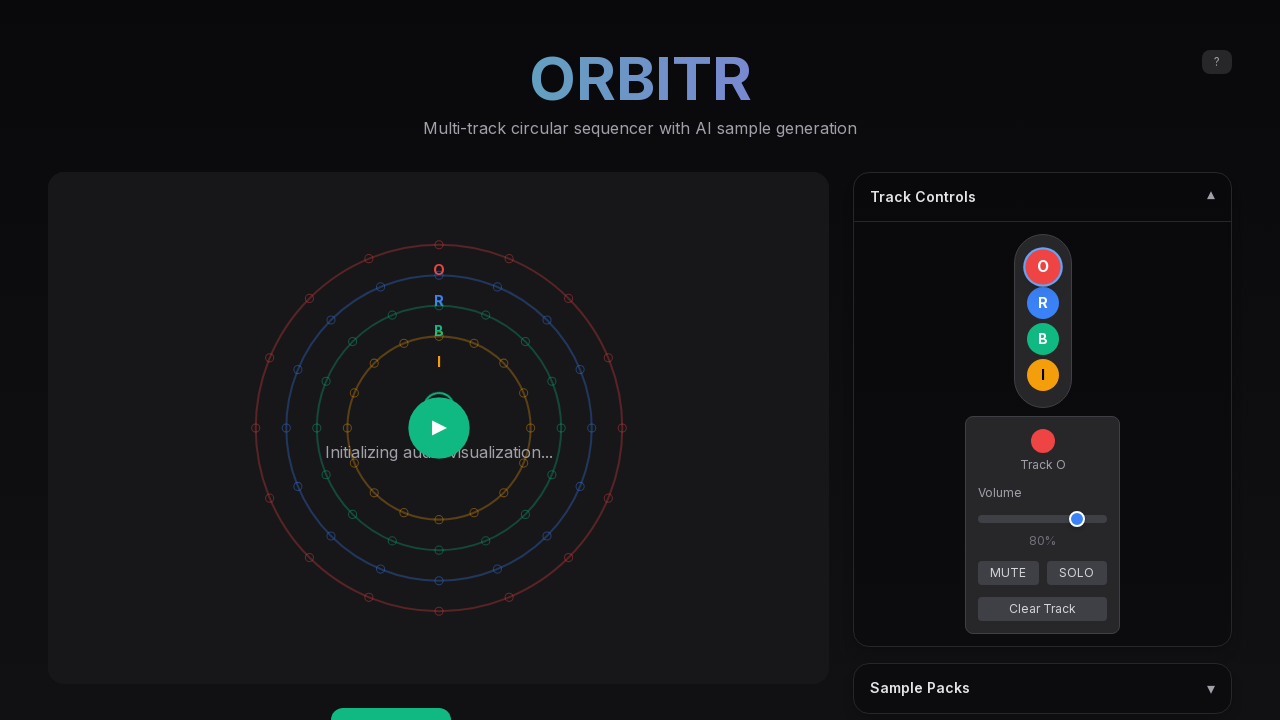

Chicago House sample pack is present
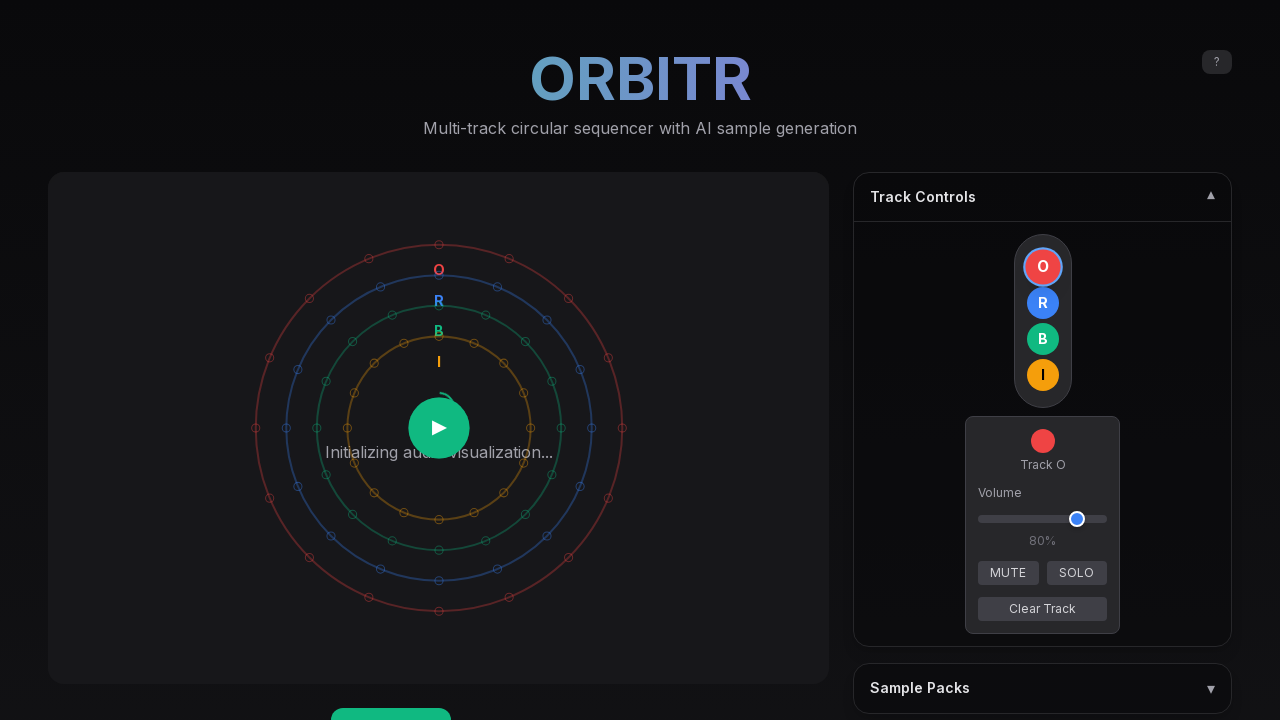

Jungle sample pack is present
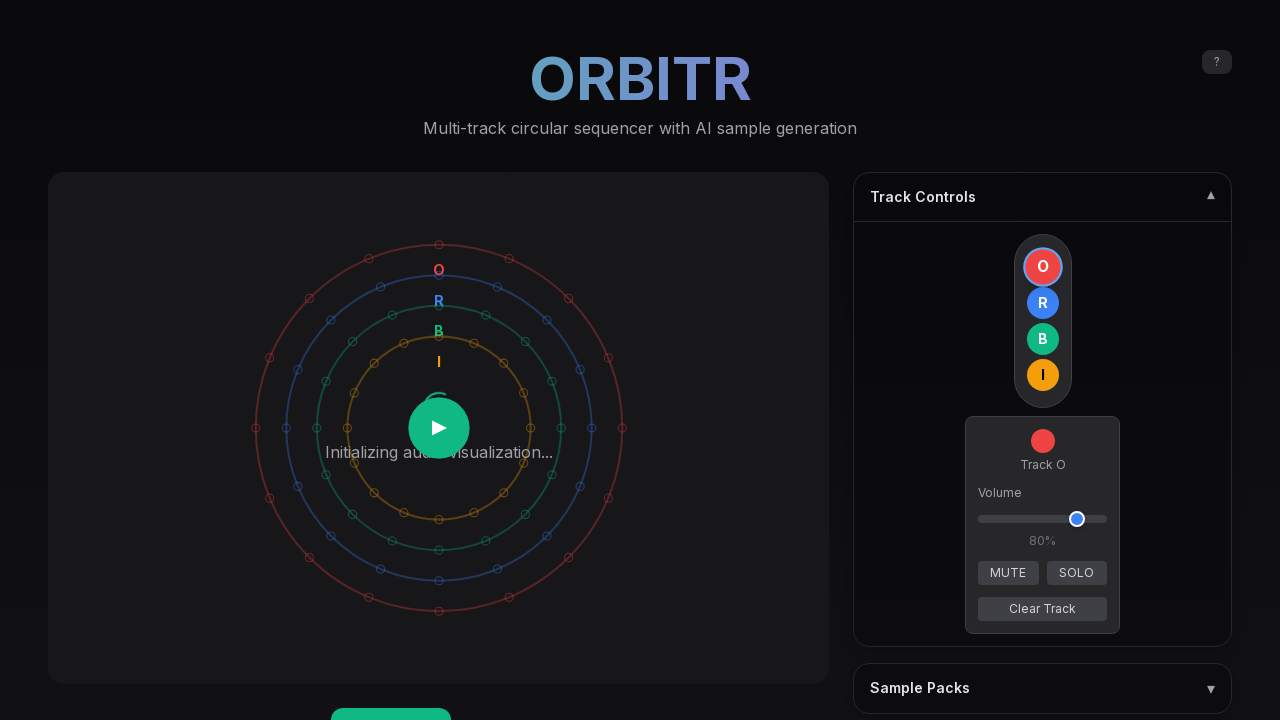

Drum & Bass sample pack is present
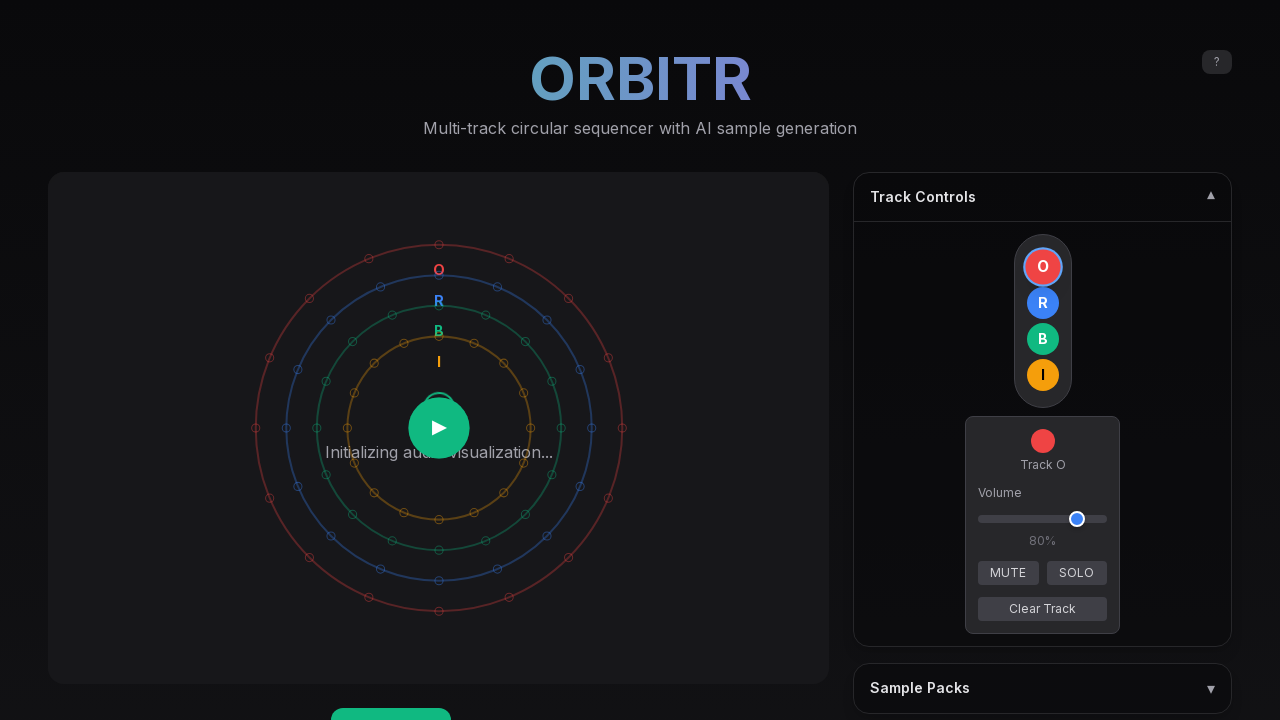

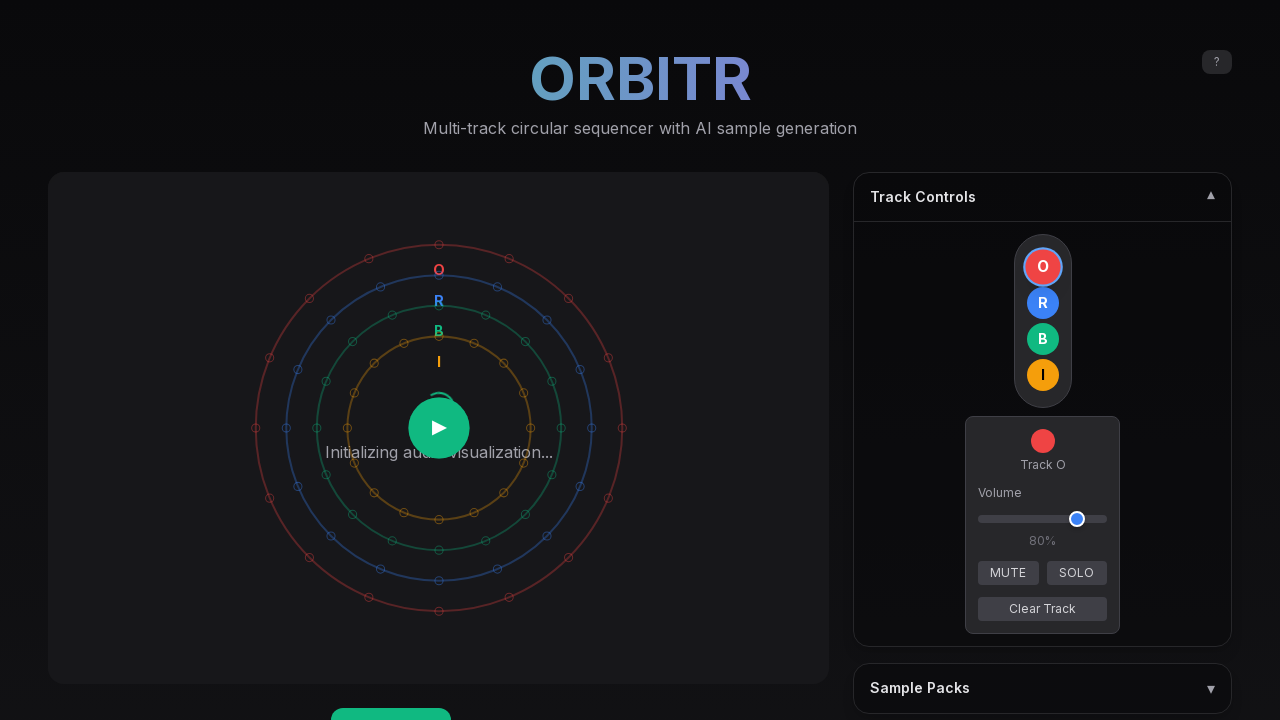